Navigates to a Selenium course content page and scrolls to a specific heading element using JavaScript scroll functionality

Starting URL: http://greenstech.in/selenium-course-content.html

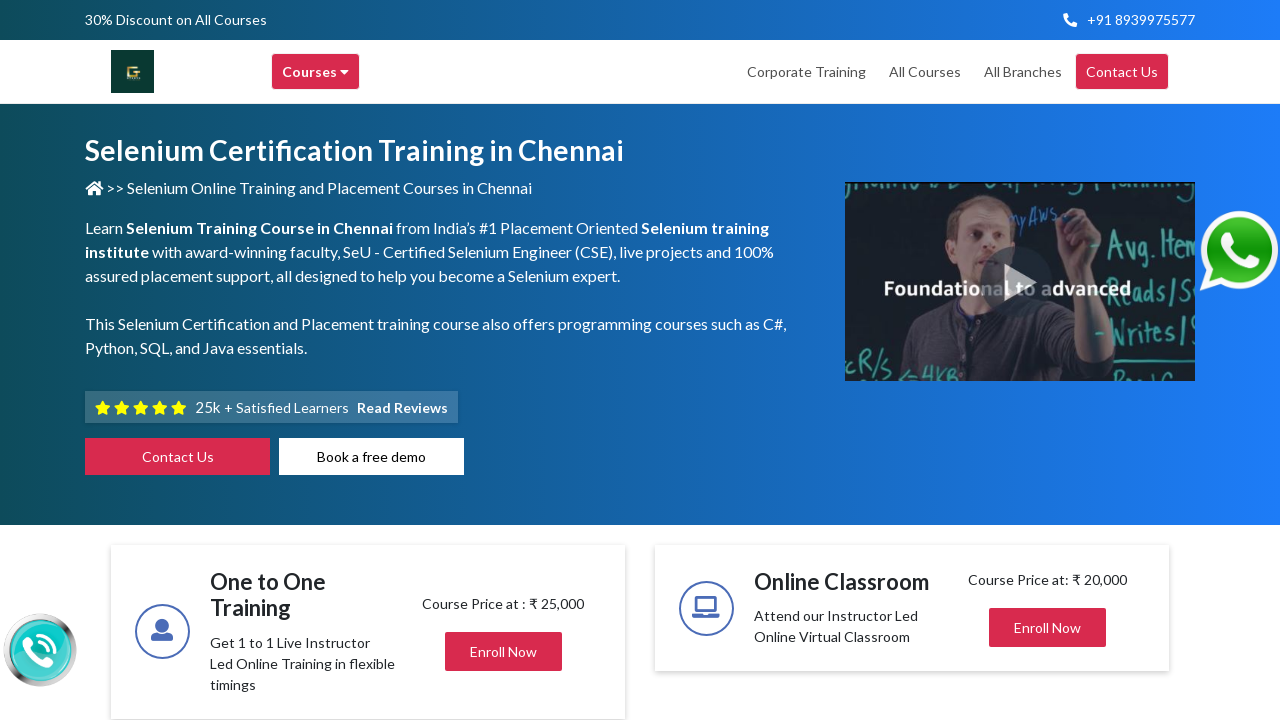

Navigated to Selenium course content page
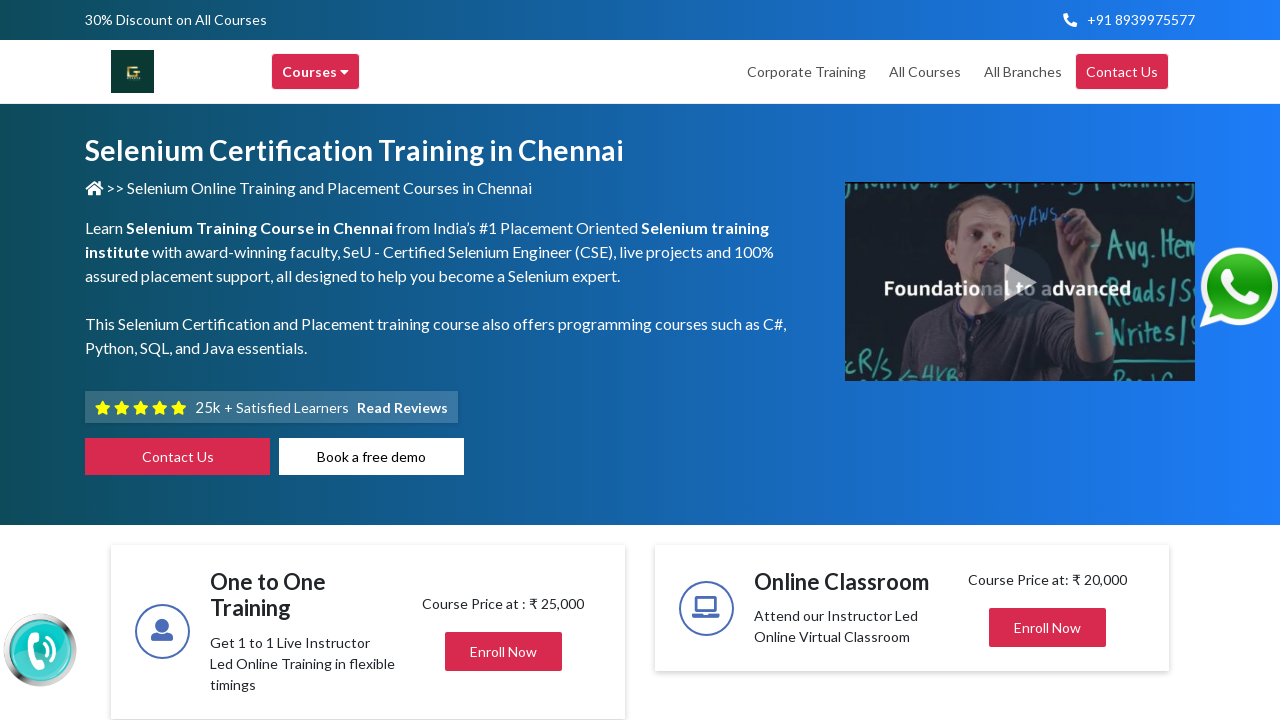

Target heading element #heading304 is present
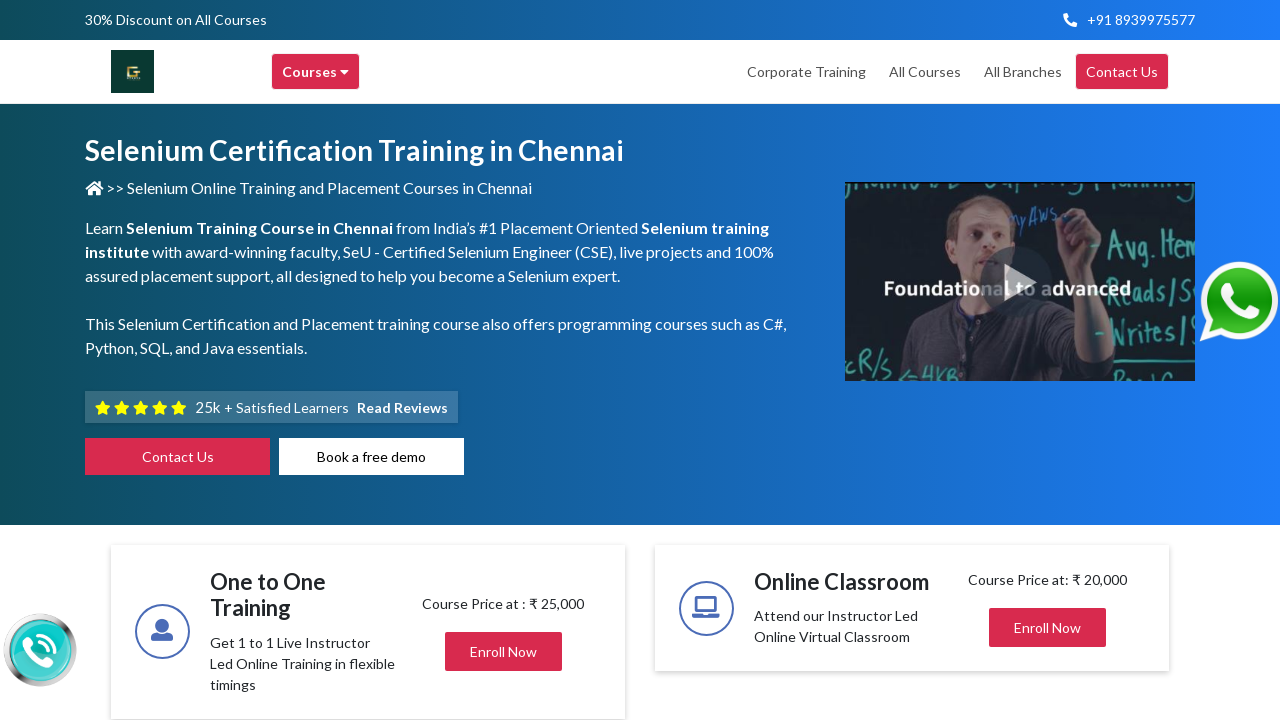

Scrolled to heading element #heading304 using JavaScript scrollIntoView
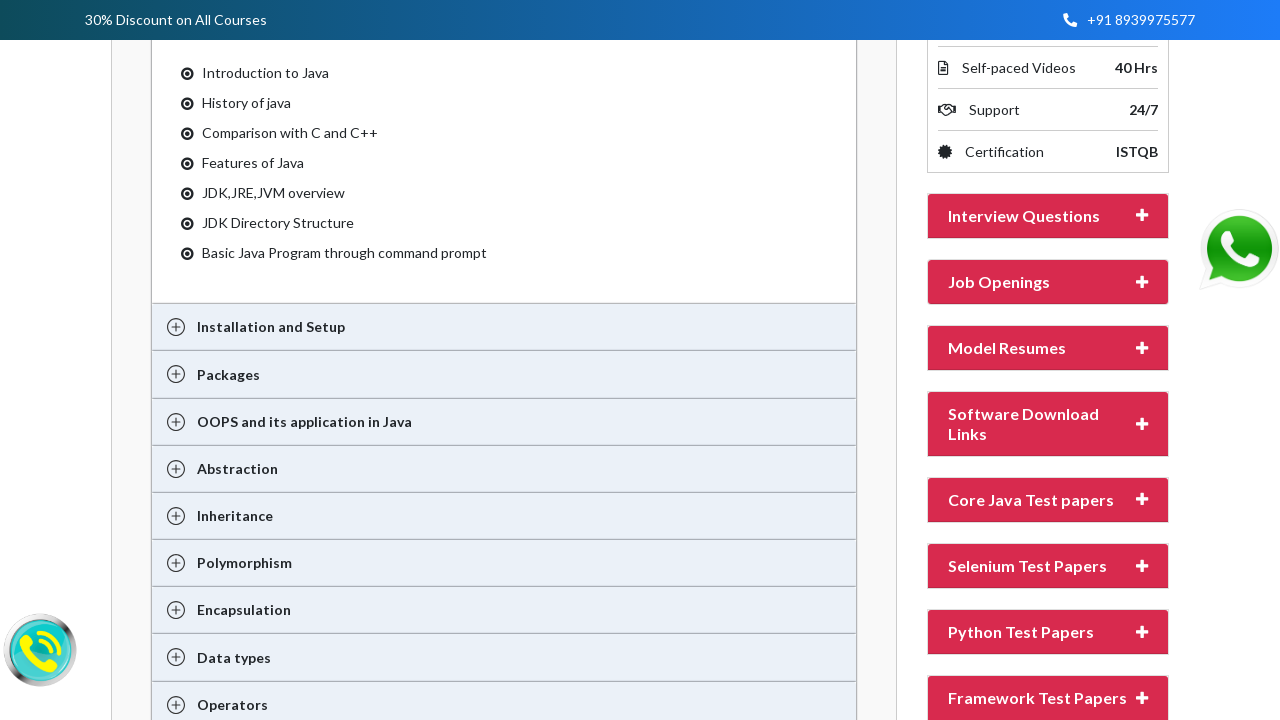

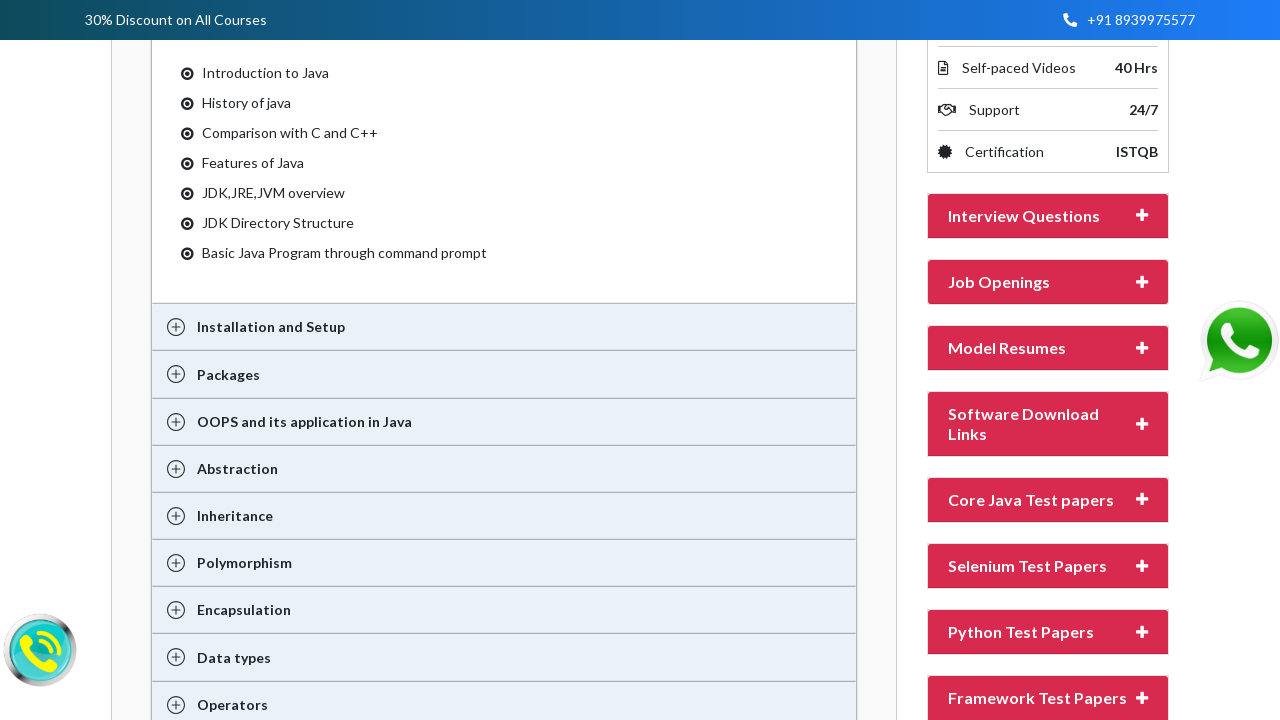